Tests login form validation by attempting to submit with empty username and password fields, verifying the error message is displayed

Starting URL: https://practice.automationtesting.in/

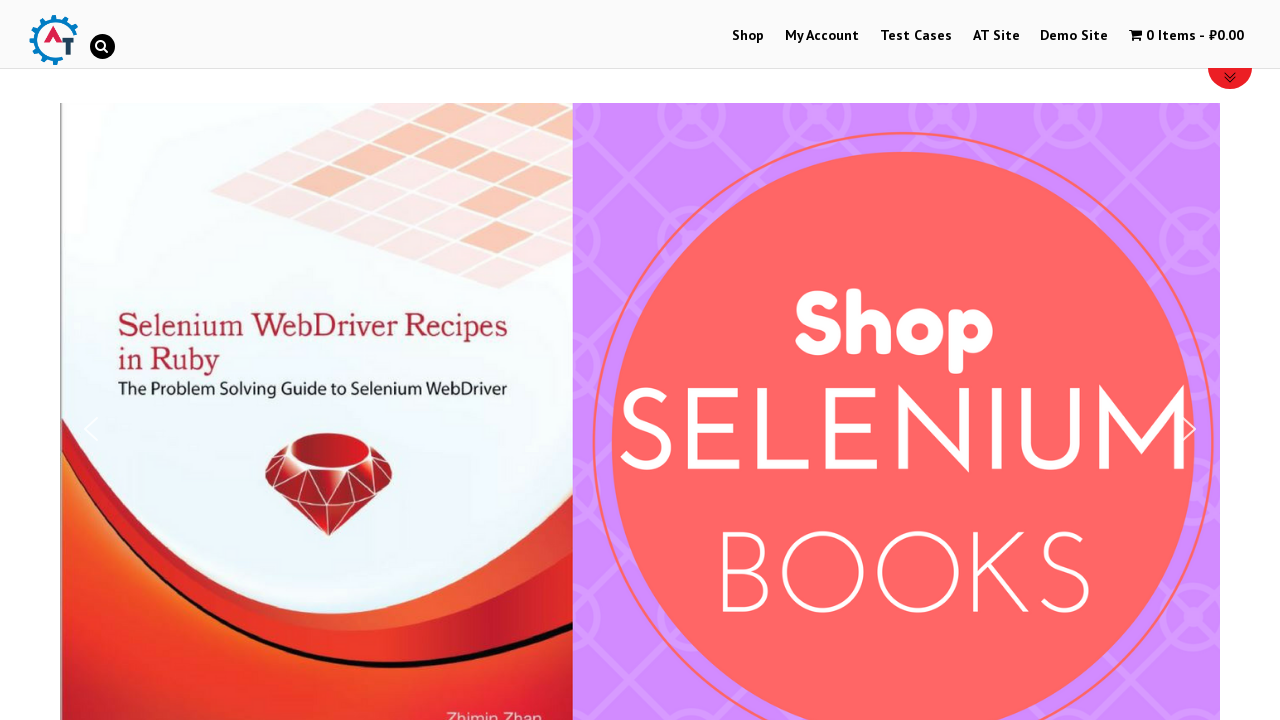

Clicked 'My Account' link to navigate to login page at (822, 36) on a:has-text('My Account')
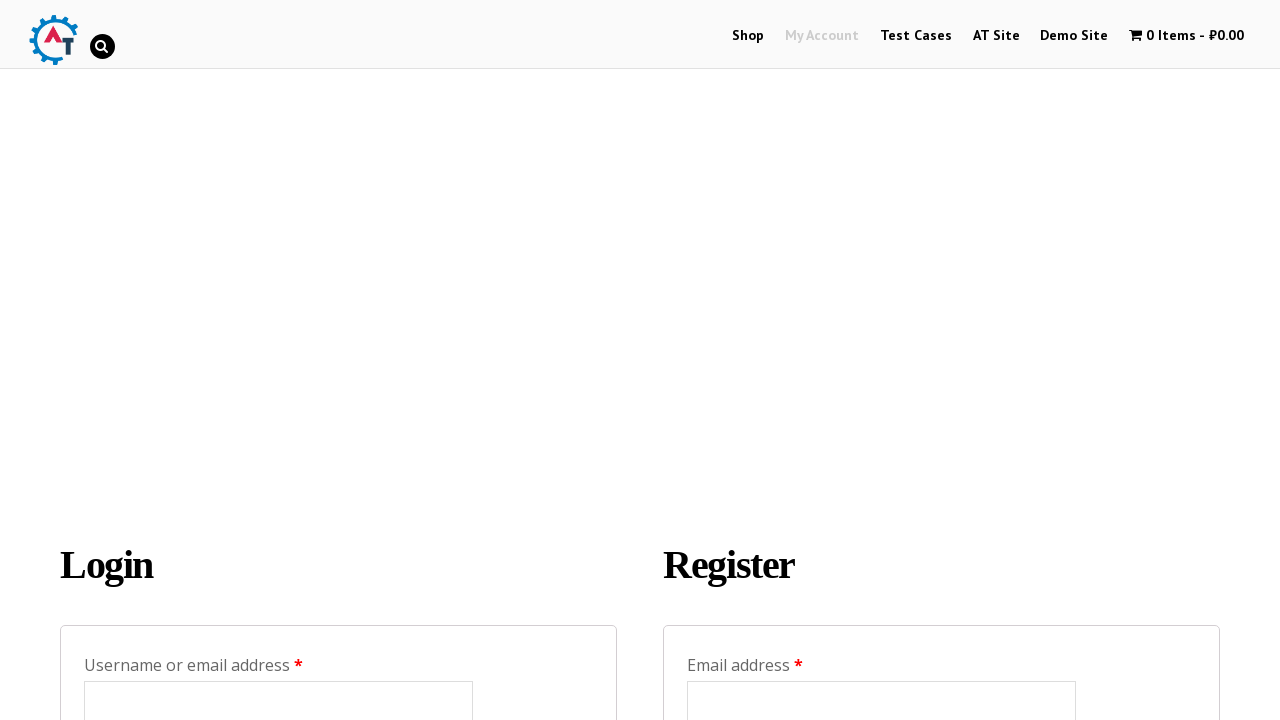

Clicked login button with empty username and password fields at (129, 360) on button[name='login'], input[name='login']
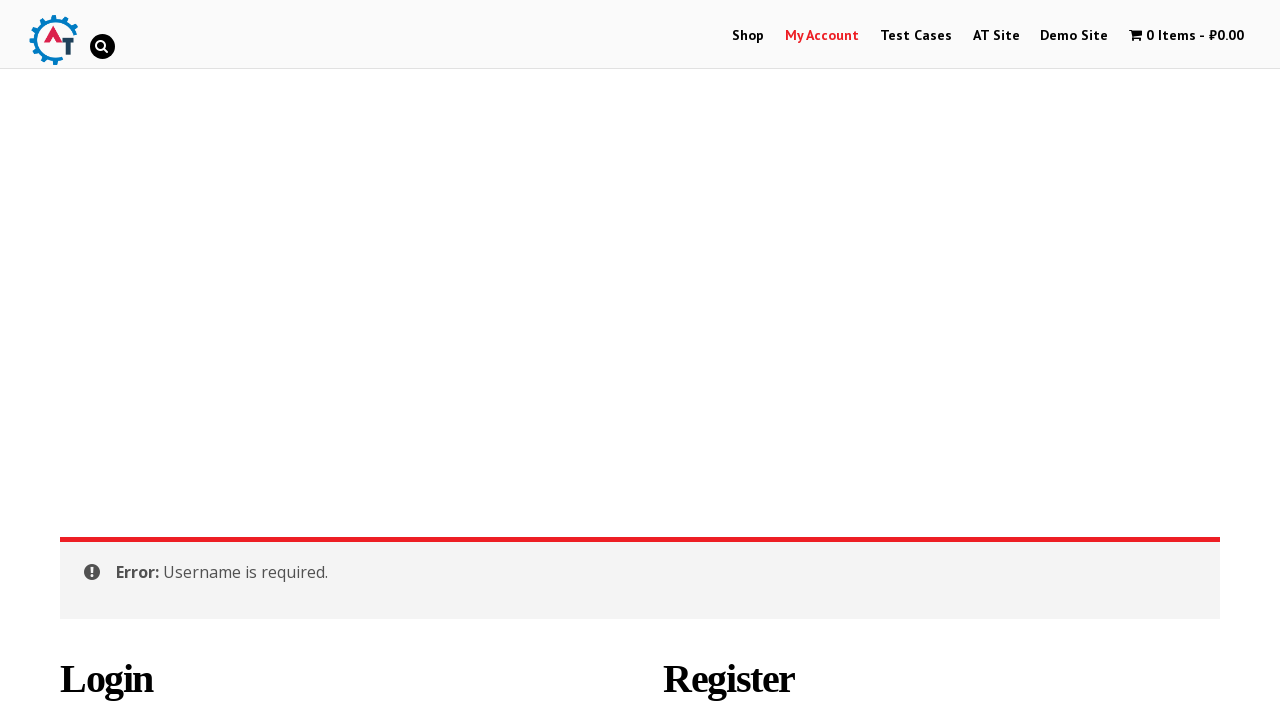

Located error message element
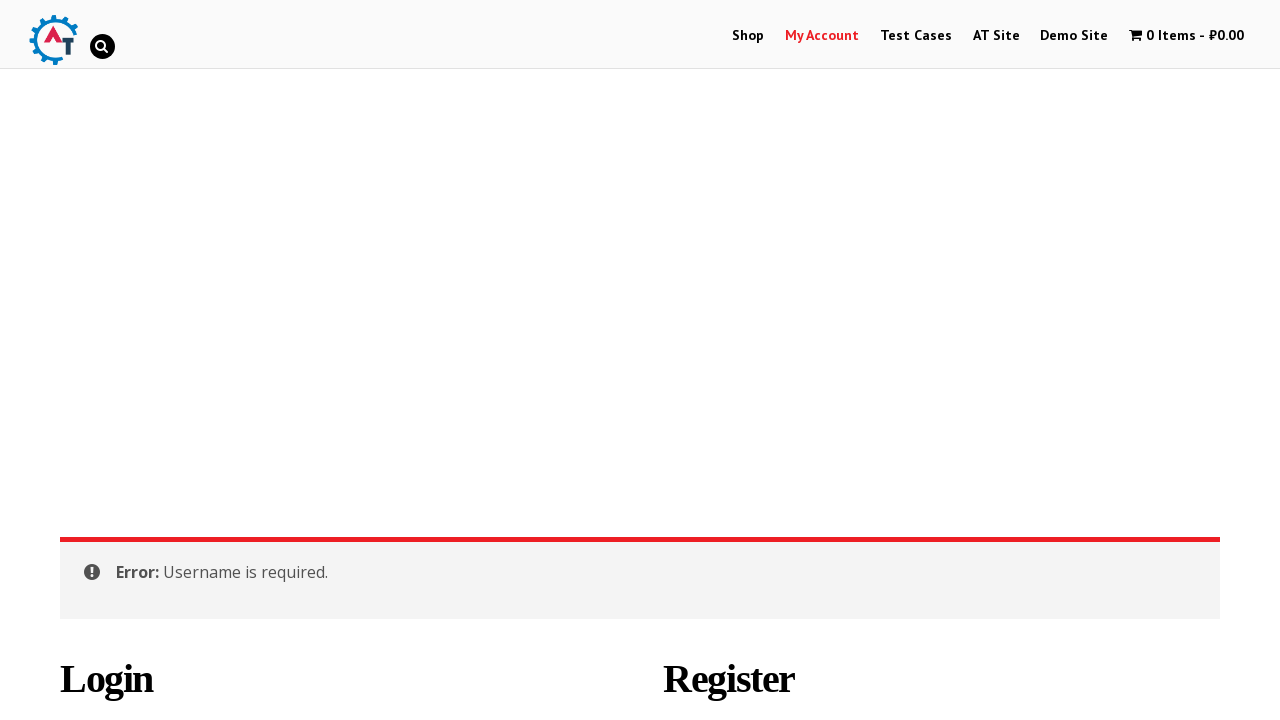

Verified error message displays 'Error: Username is required.'
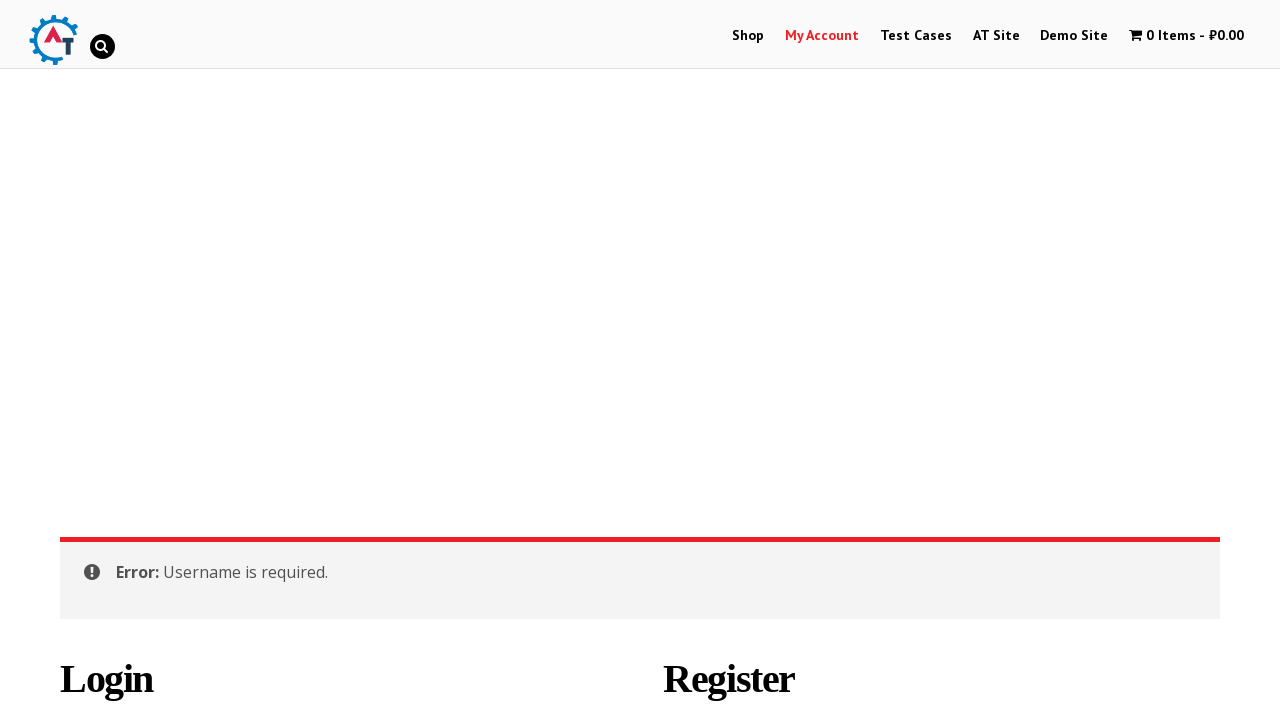

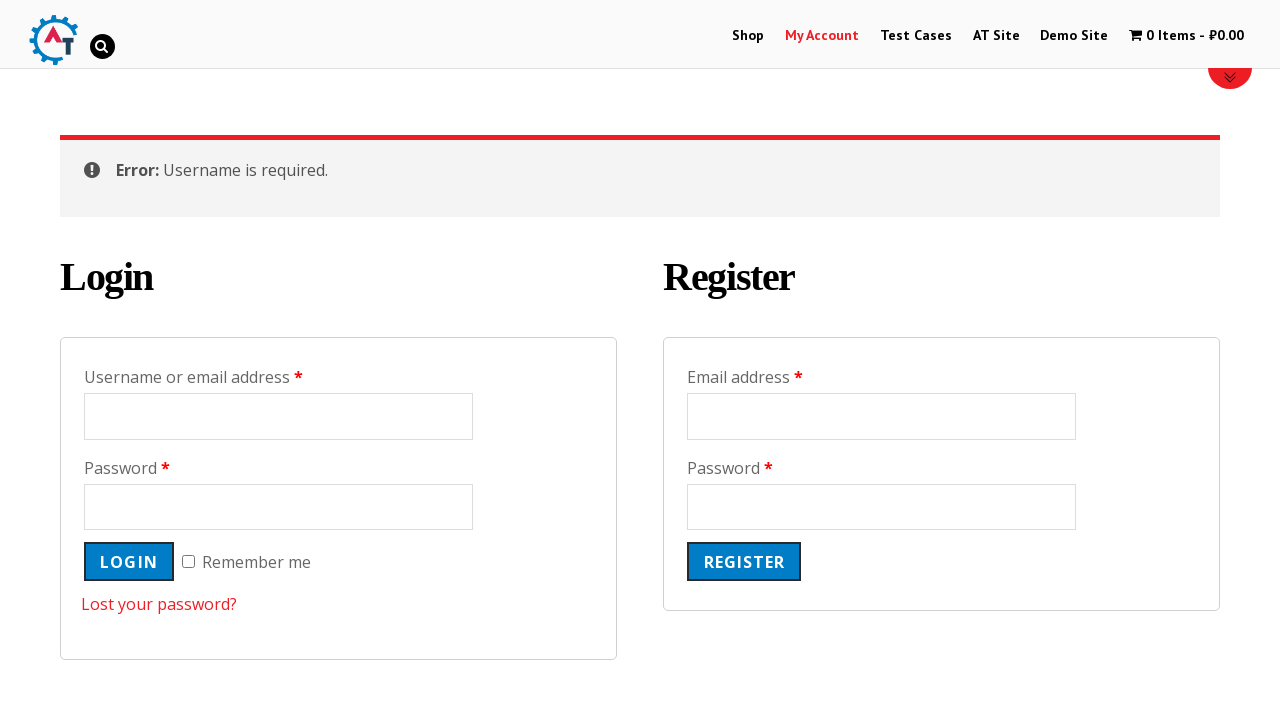